Tests drag and drop functionality by dragging an element from column A to column B on the Heroku test page

Starting URL: https://the-internet.herokuapp.com/drag_and_drop

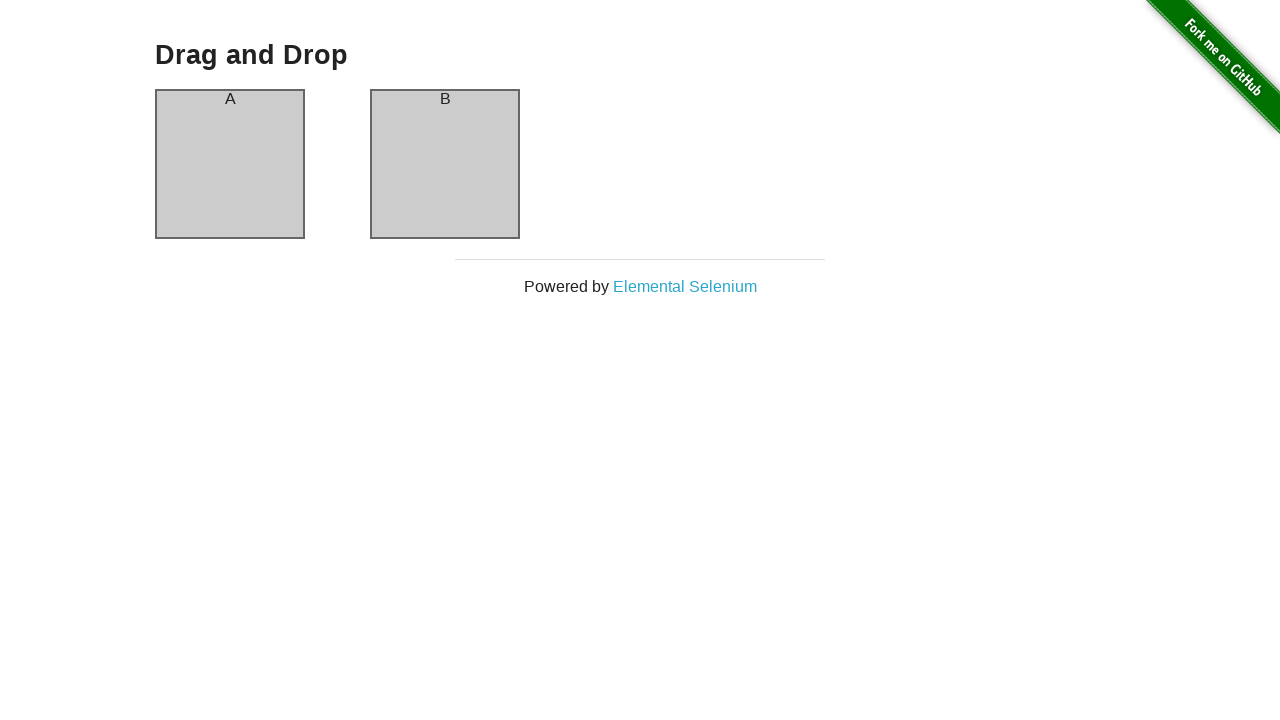

Located source element (column A) for drag and drop
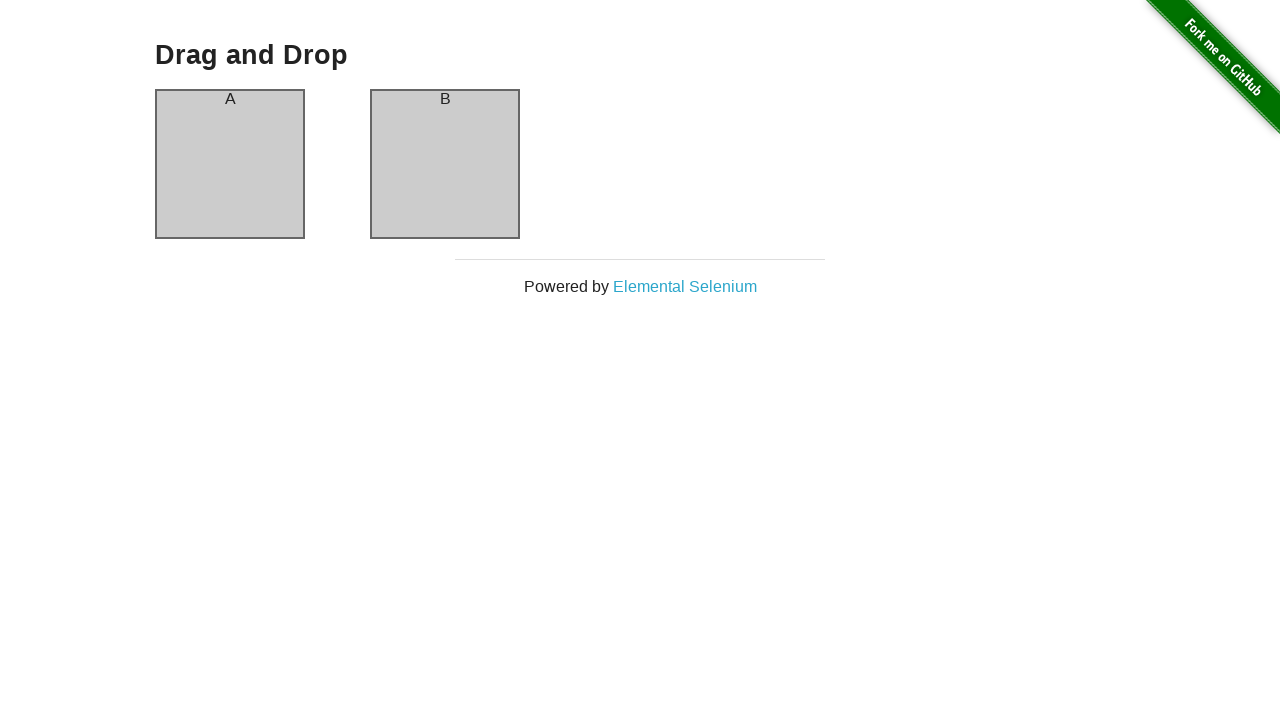

Located destination element (column B) for drag and drop
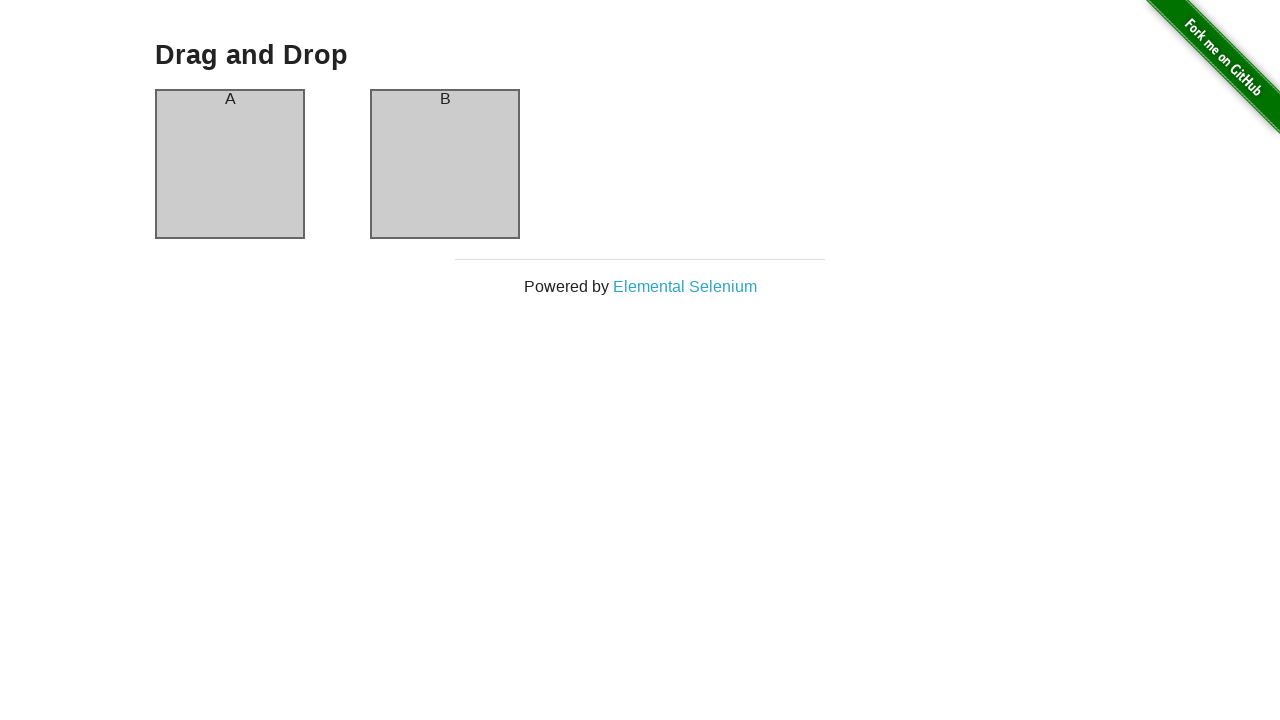

Dragged element from column A to column B at (445, 164)
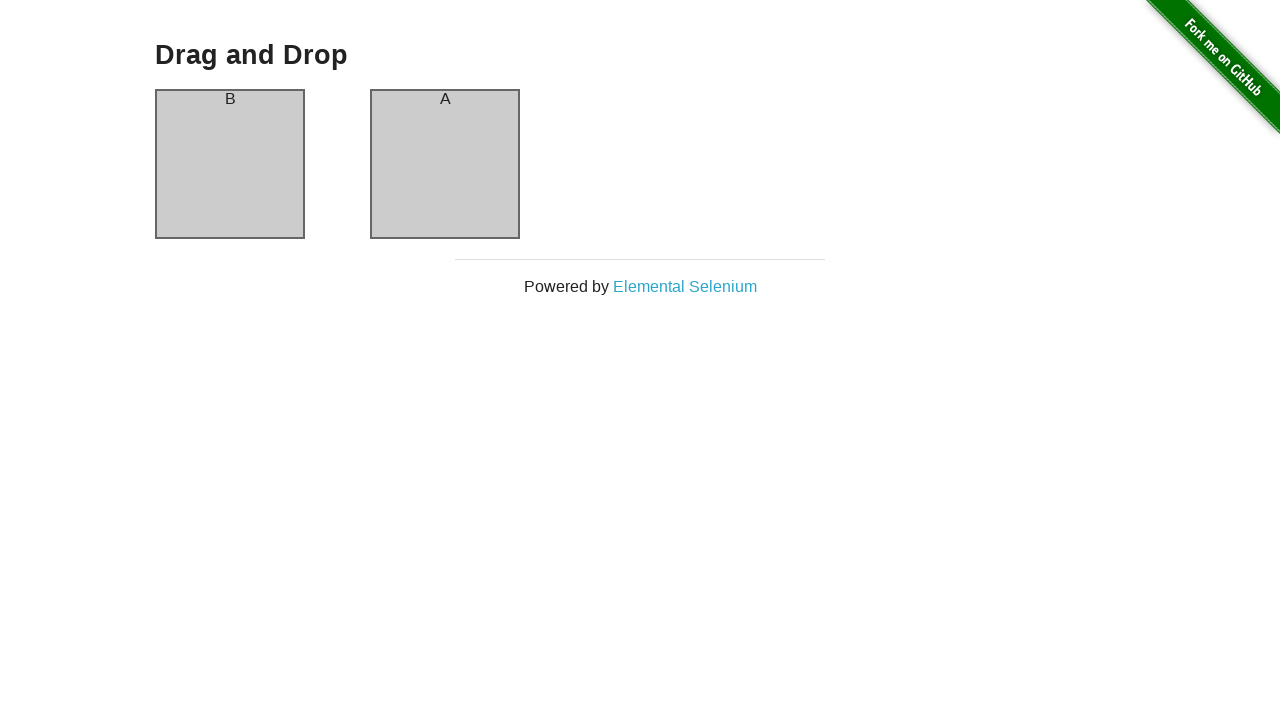

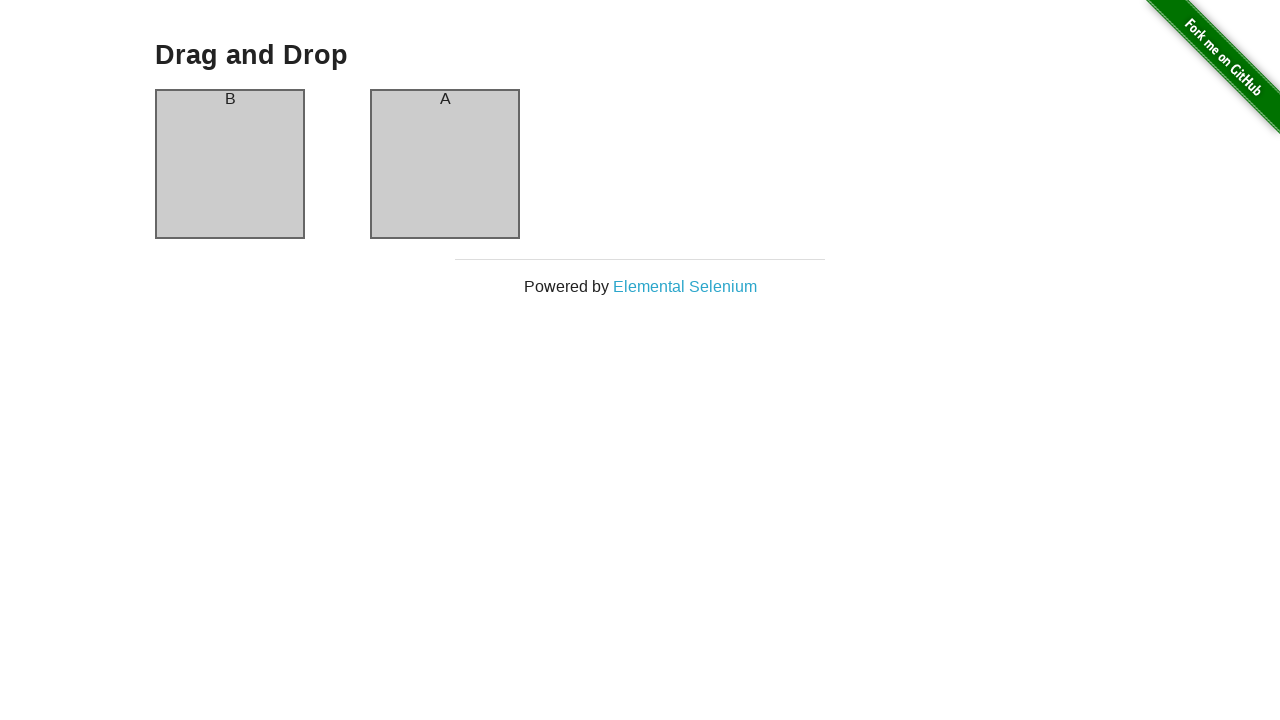